Tests sorting the Email column in ascending order on table1 by clicking the column header

Starting URL: http://the-internet.herokuapp.com/tables

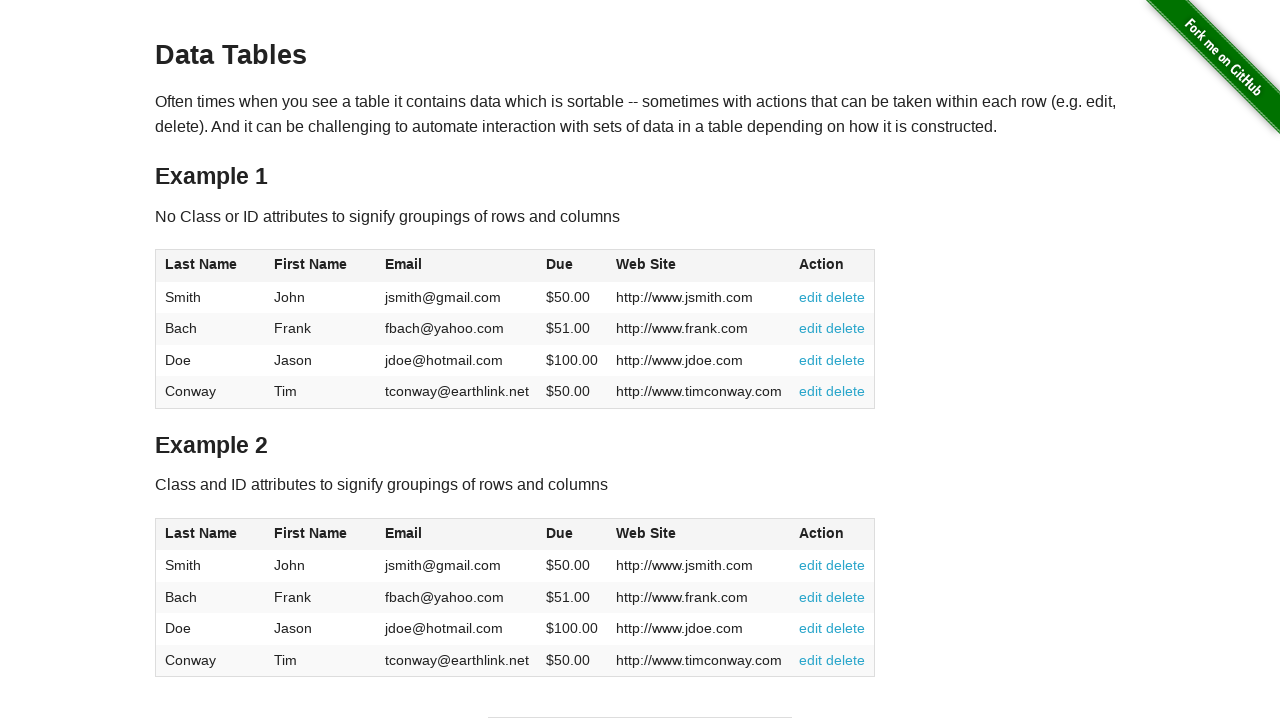

Clicked Email column header to sort in ascending order at (457, 266) on #table1 thead tr th:nth-of-type(3)
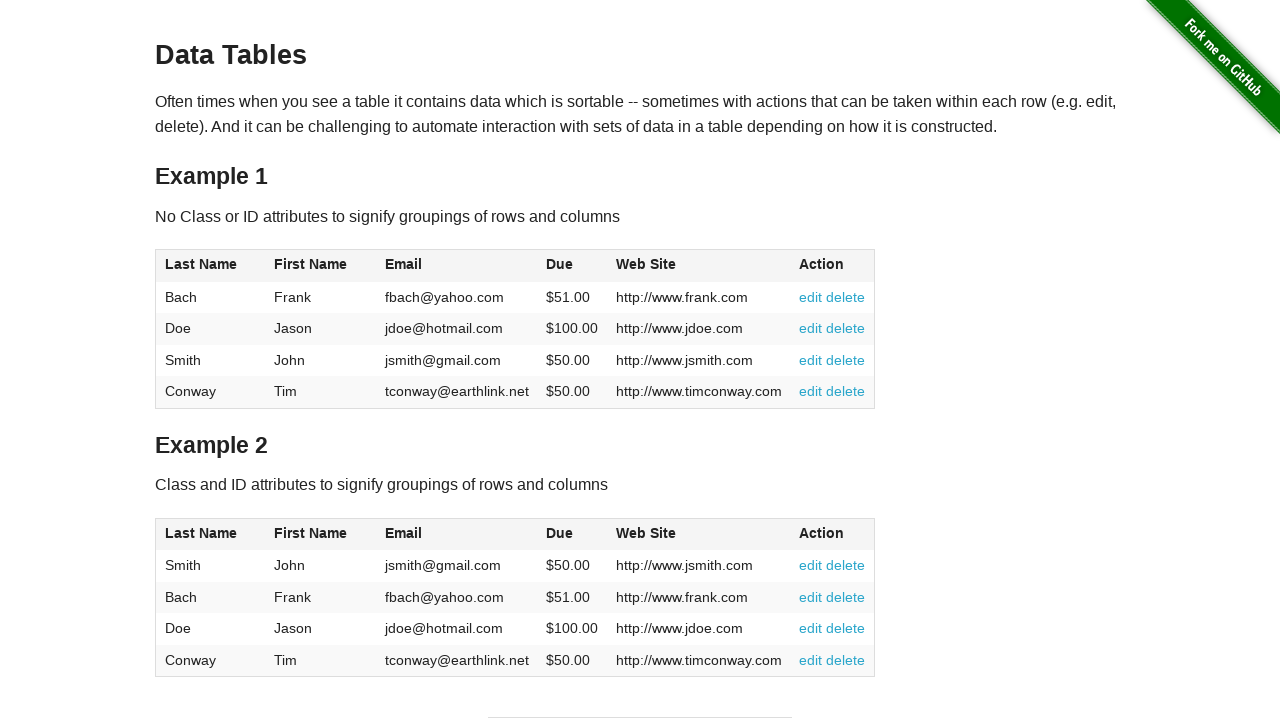

Table updated after sorting Email column ascending
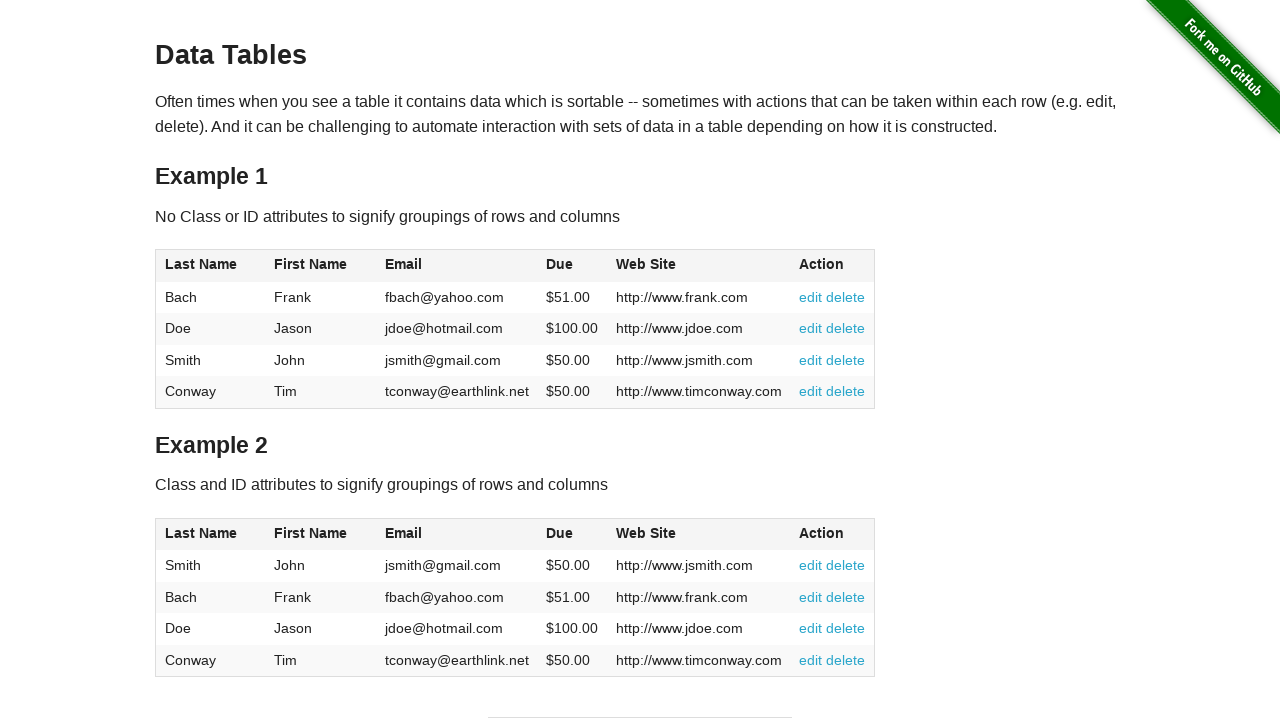

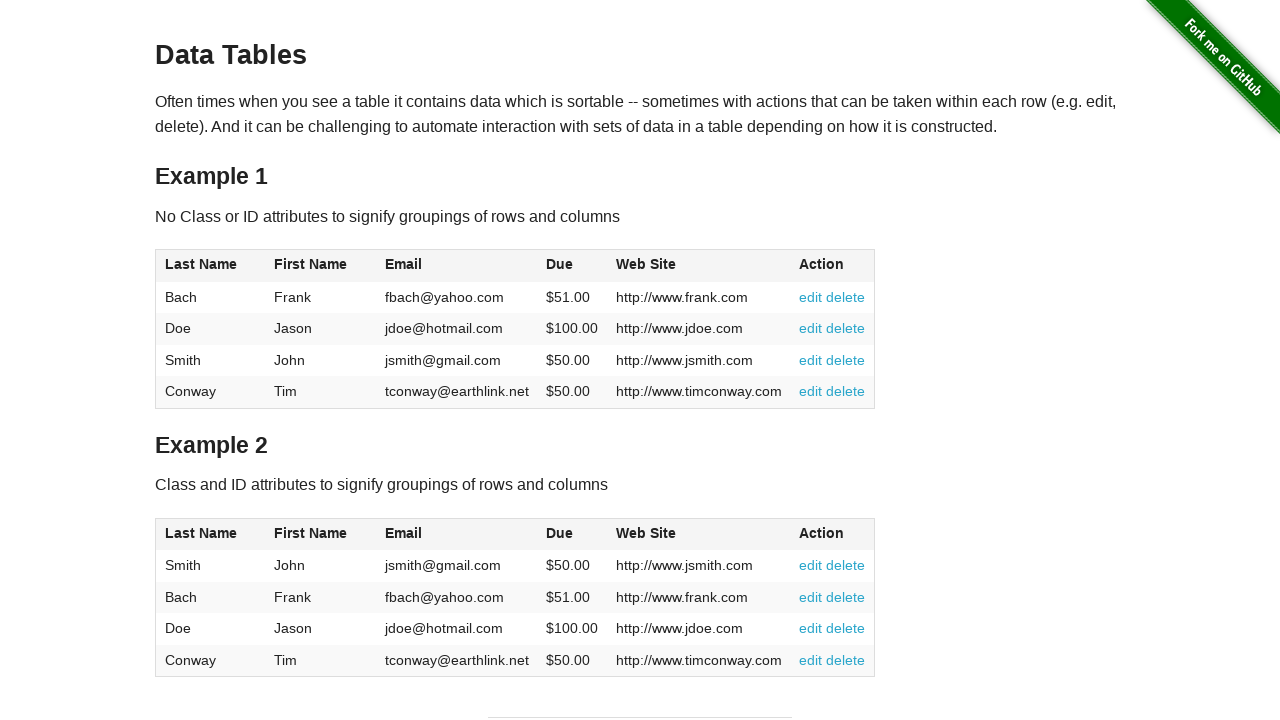